Tests a simple form by filling in first name, last name, city, and country fields using different element locator strategies, then submits the form by clicking a button.

Starting URL: http://suninjuly.github.io/simple_form_find_task.html

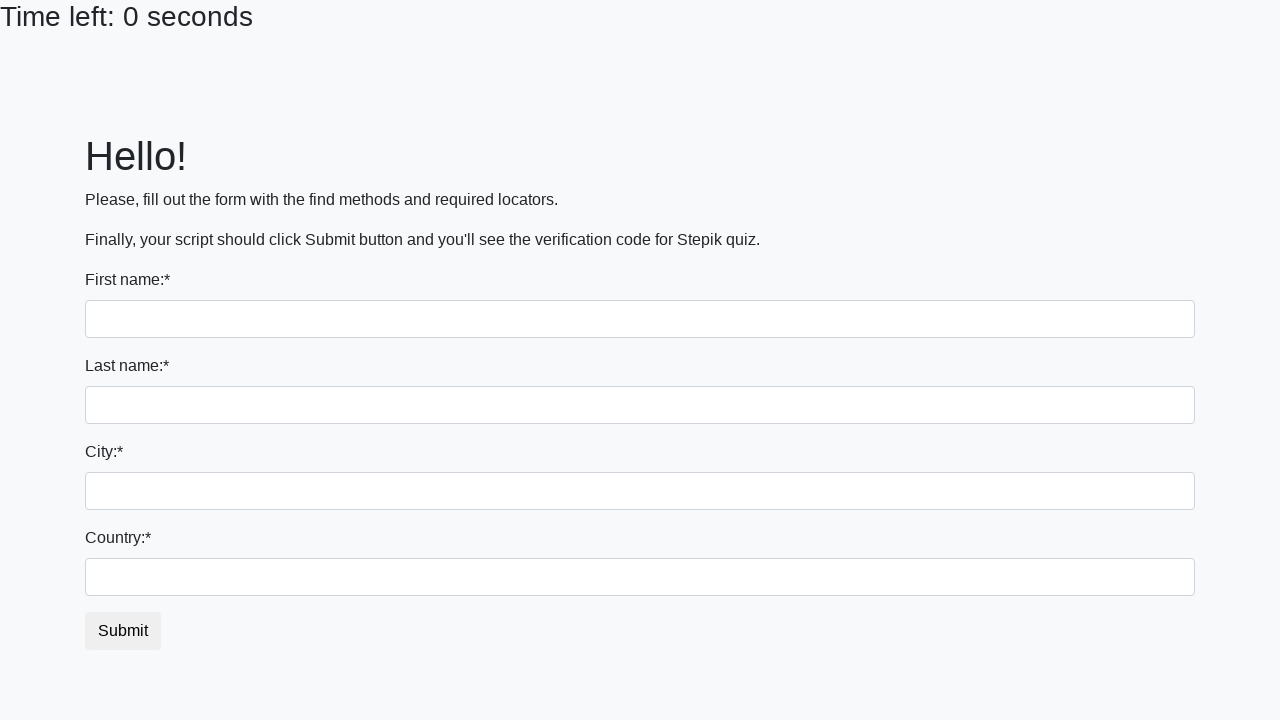

Filled first name field with 'Ivan' on input
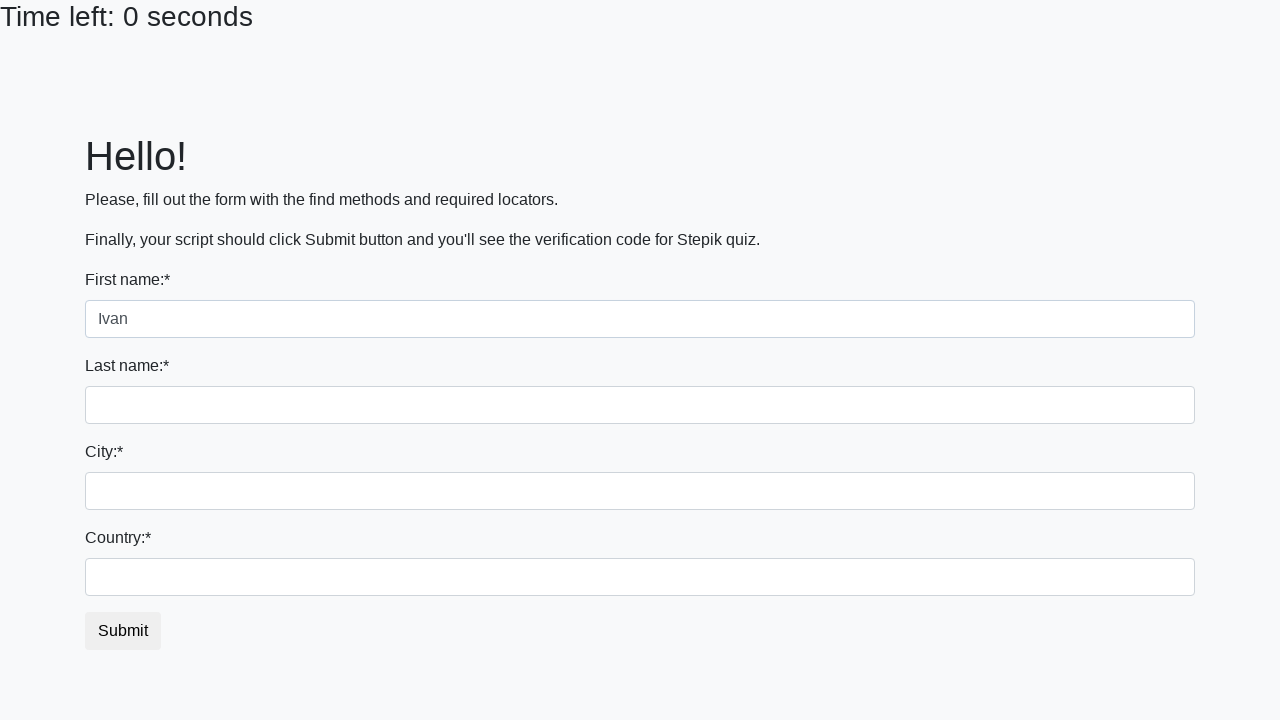

Filled last name field with 'Petrov' on input[name='last_name']
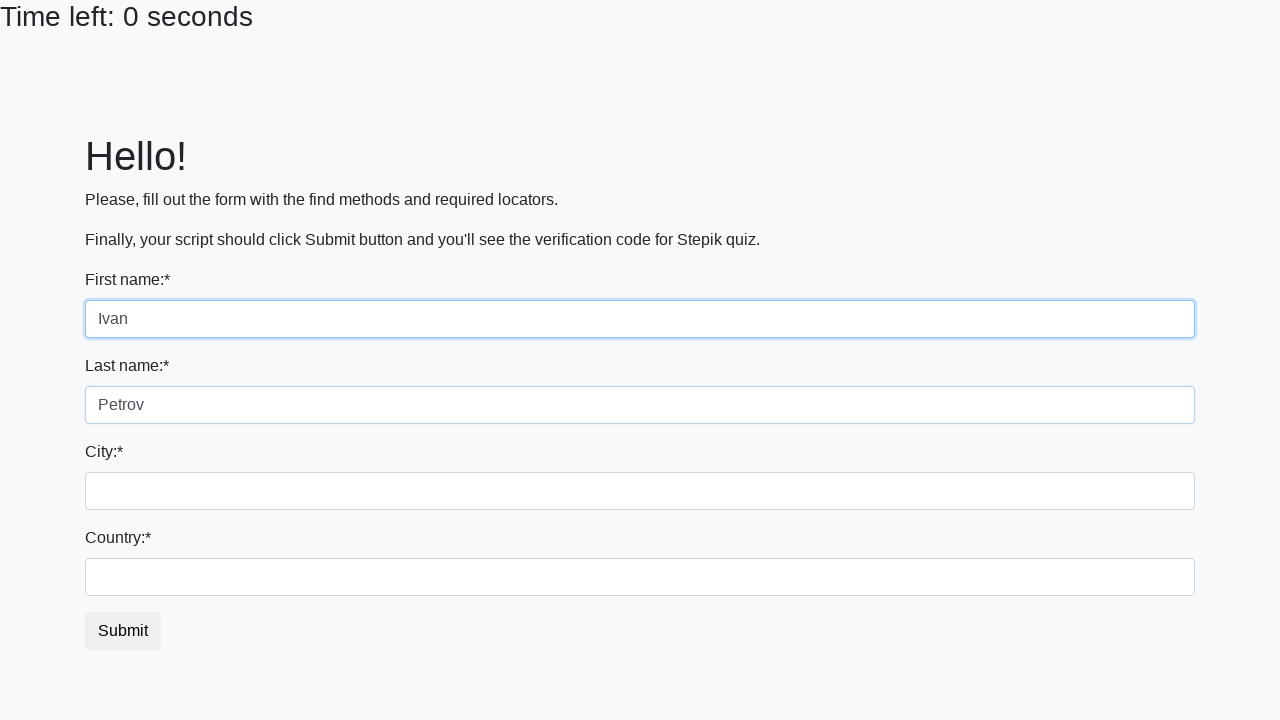

Filled city field with 'Smolensk' on .city
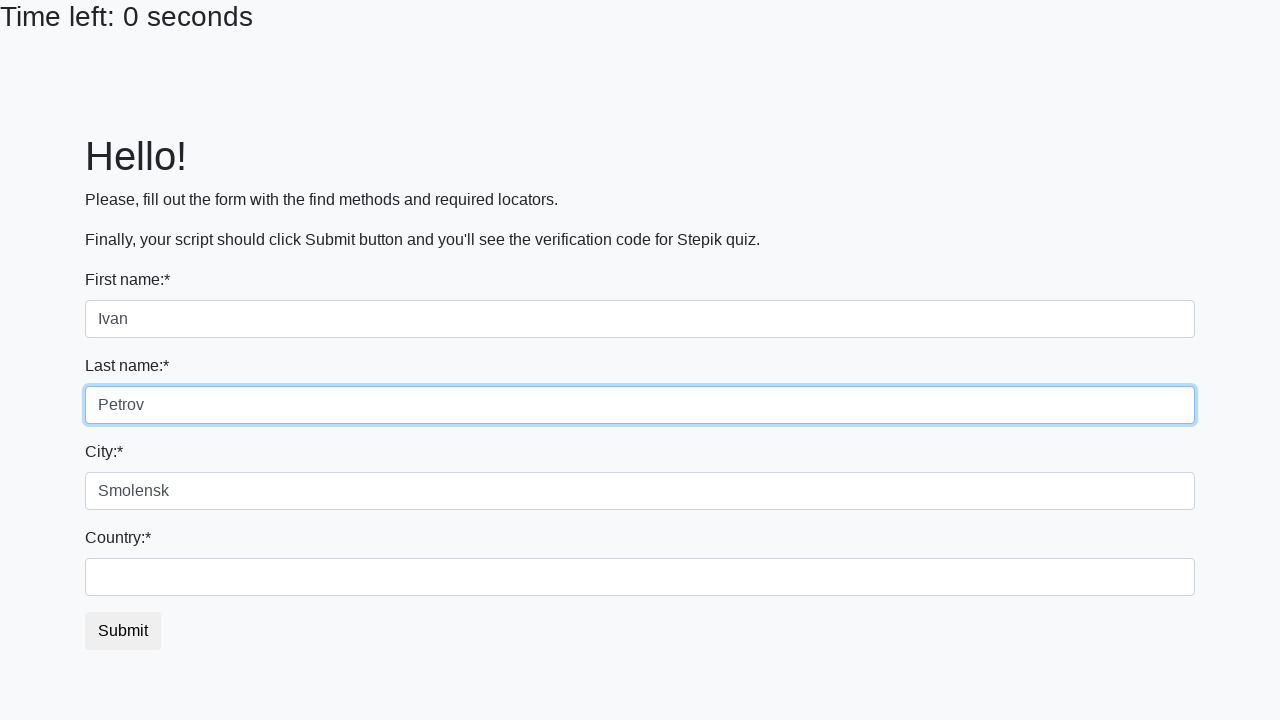

Filled country field with 'Russia' on #country
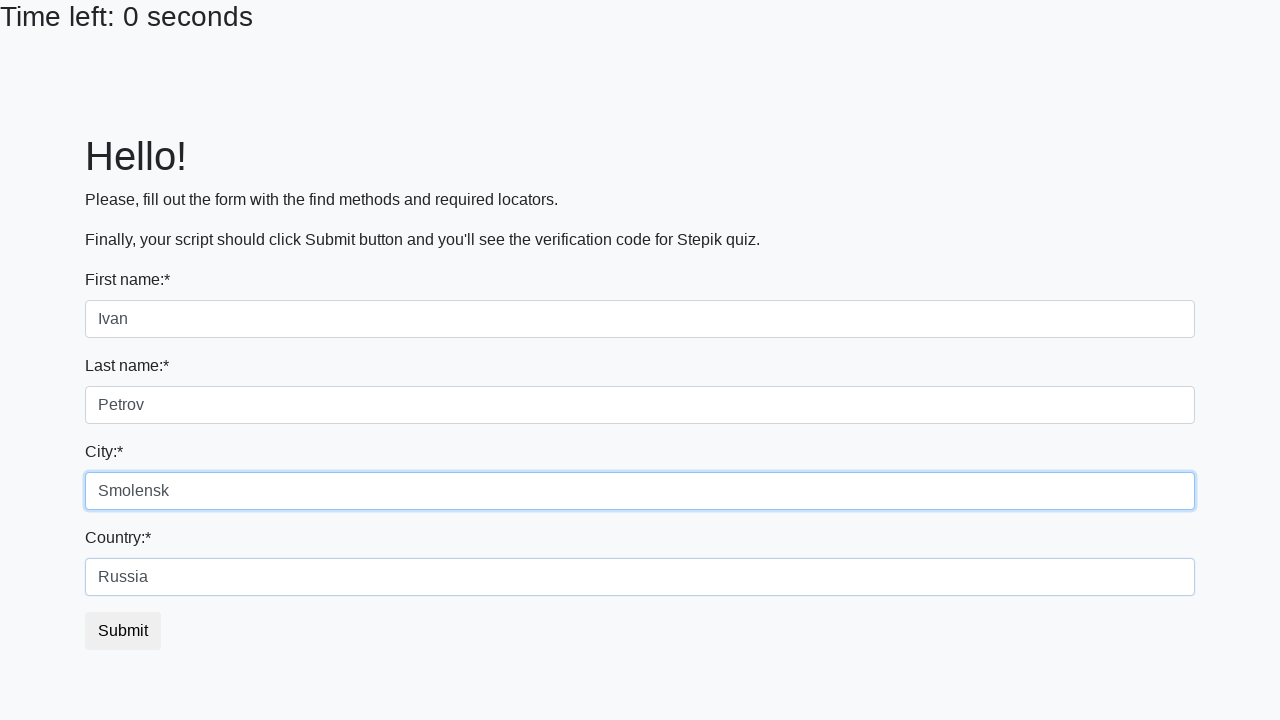

Clicked submit button to complete form submission at (123, 631) on button.btn
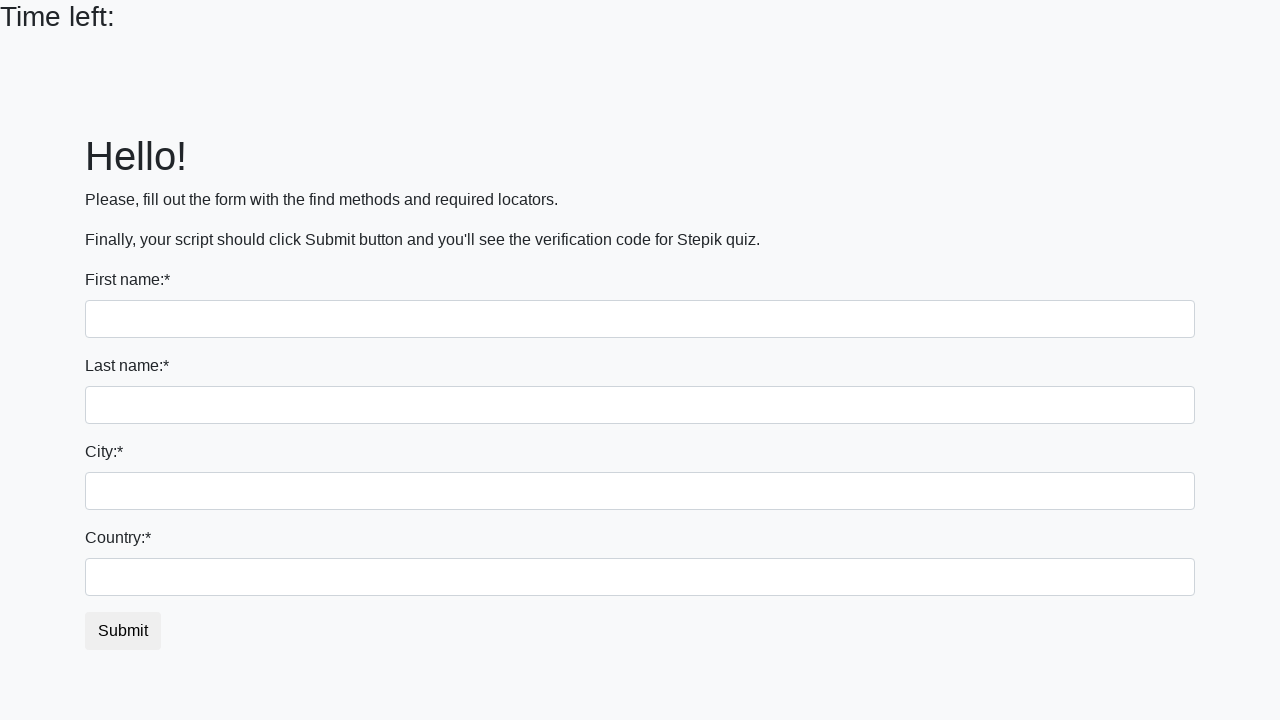

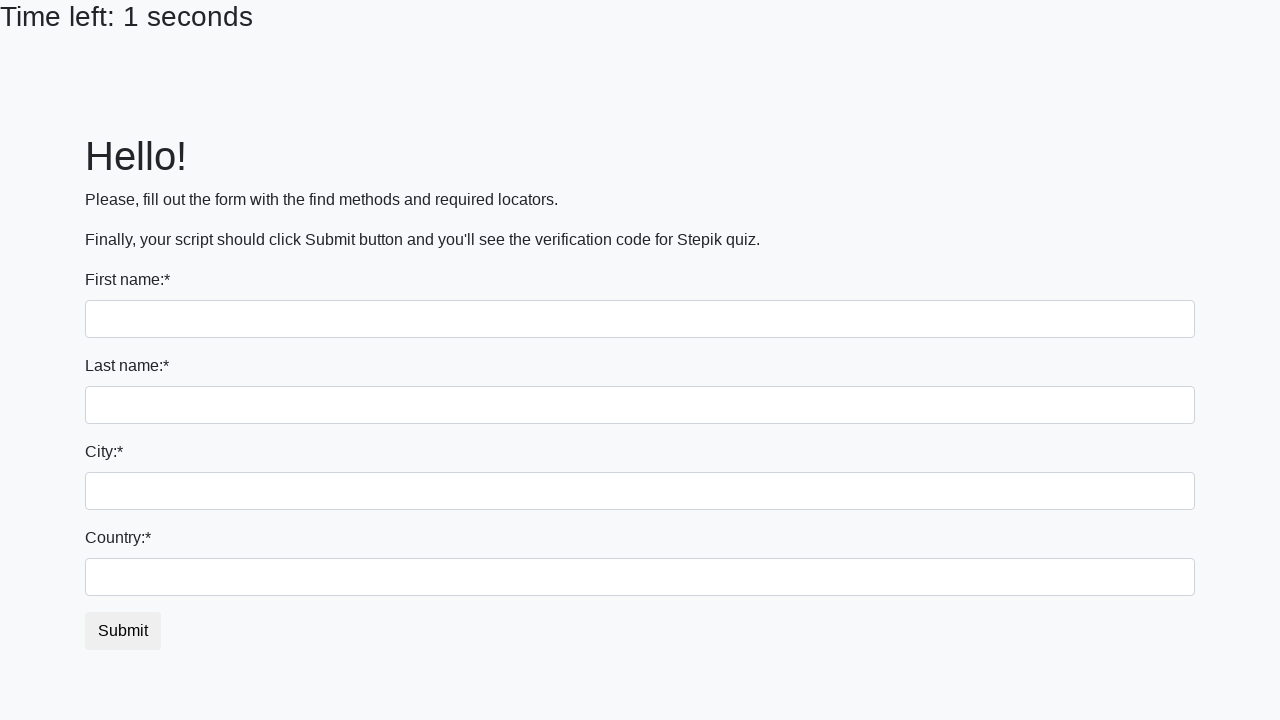